Navigates to Flipkart homepage and verifies that images are present on the page

Starting URL: https://www.flipkart.com/

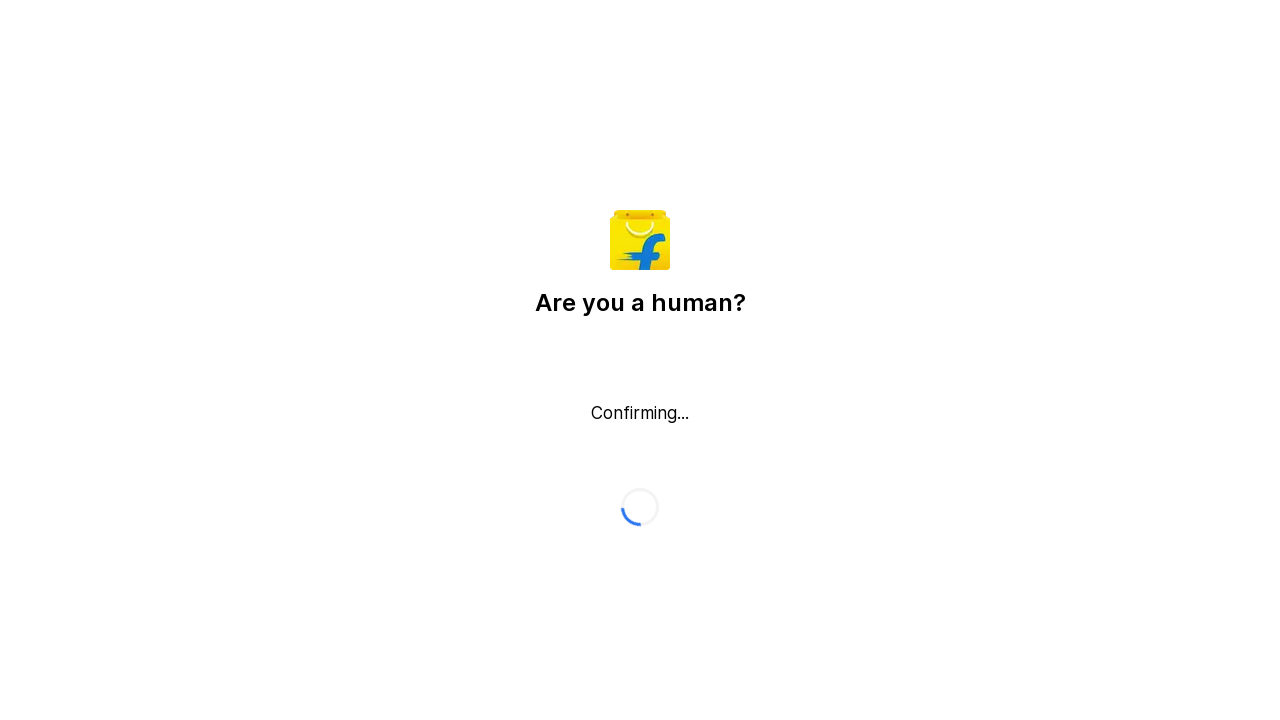

Waited for images to load on Flipkart homepage
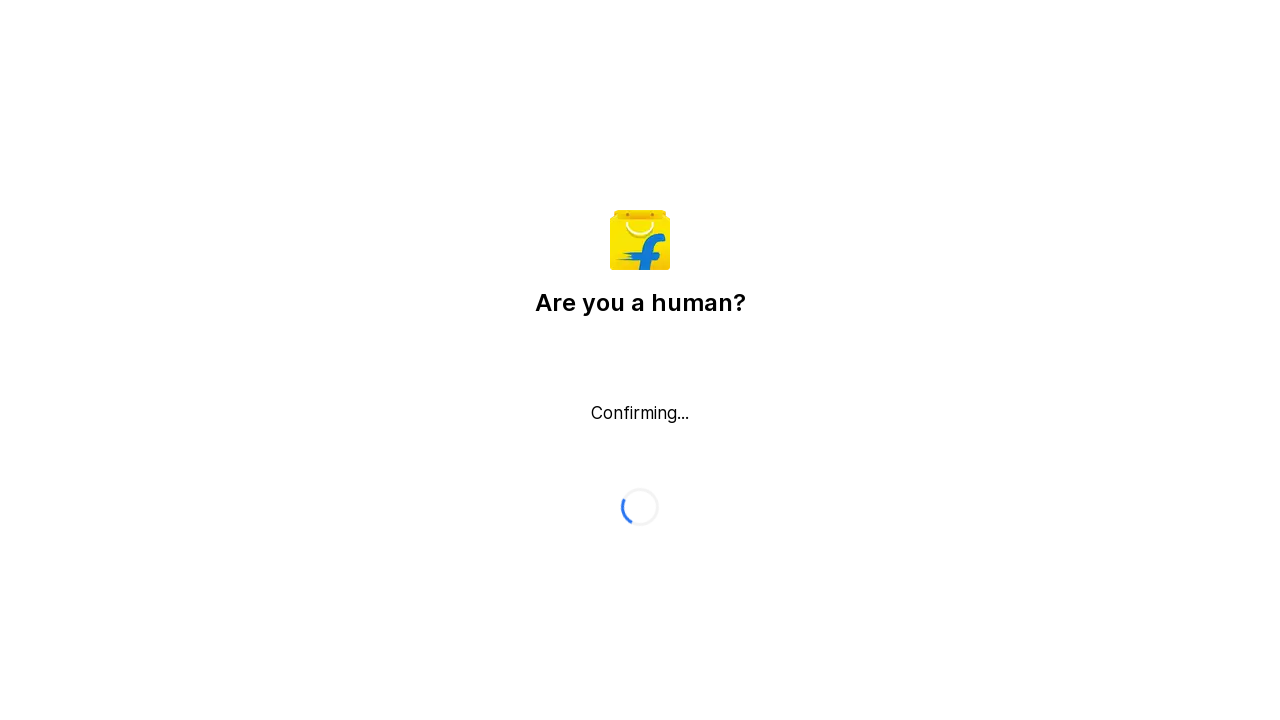

Located all images on the page
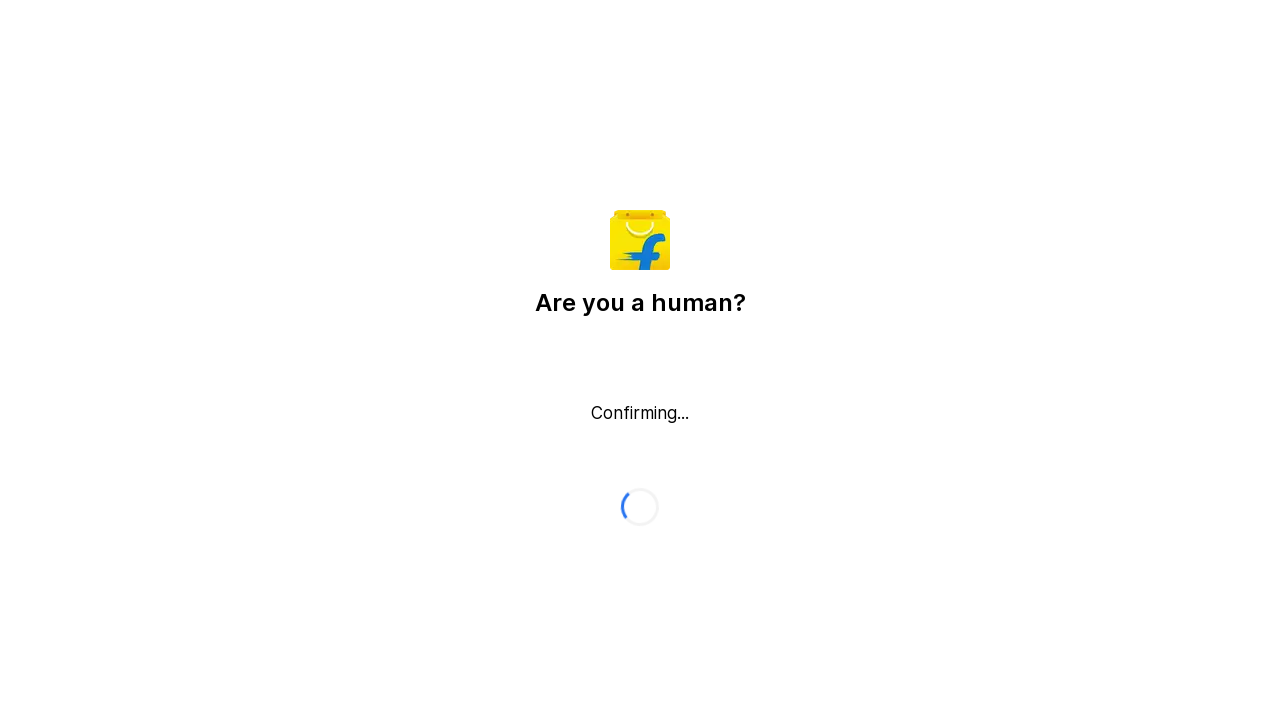

Verified that 1 images are present on the Flipkart homepage
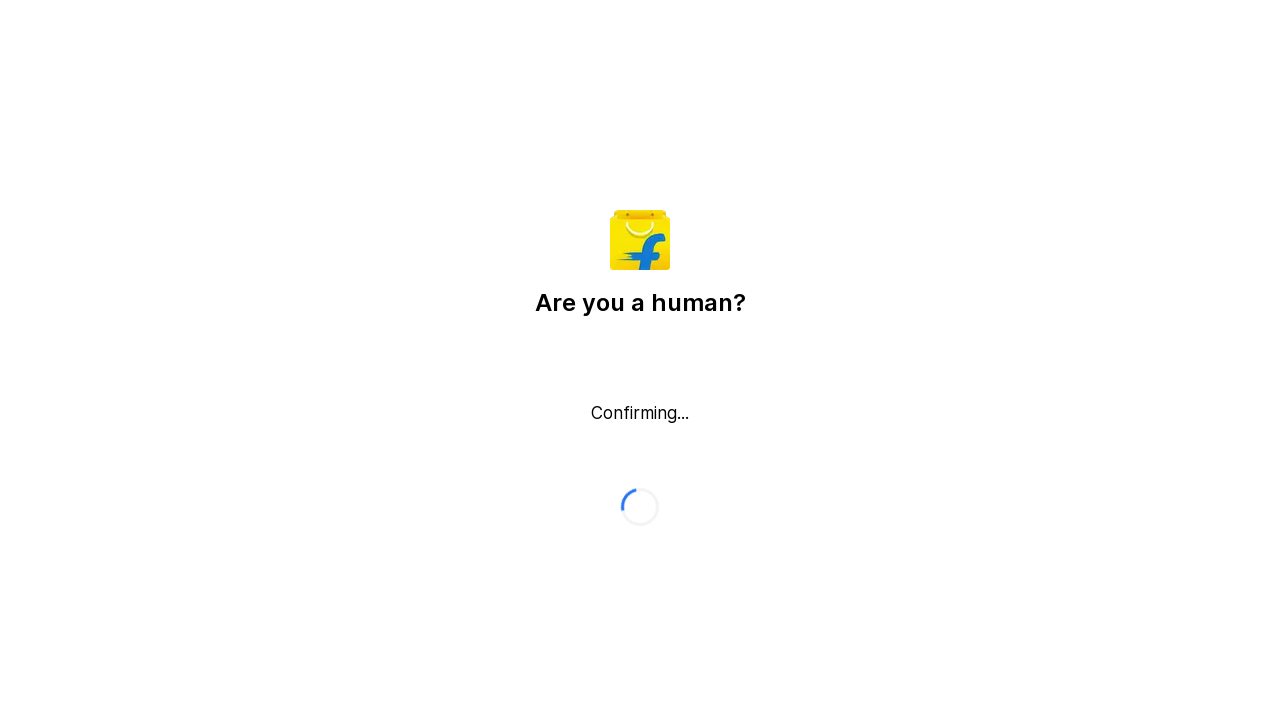

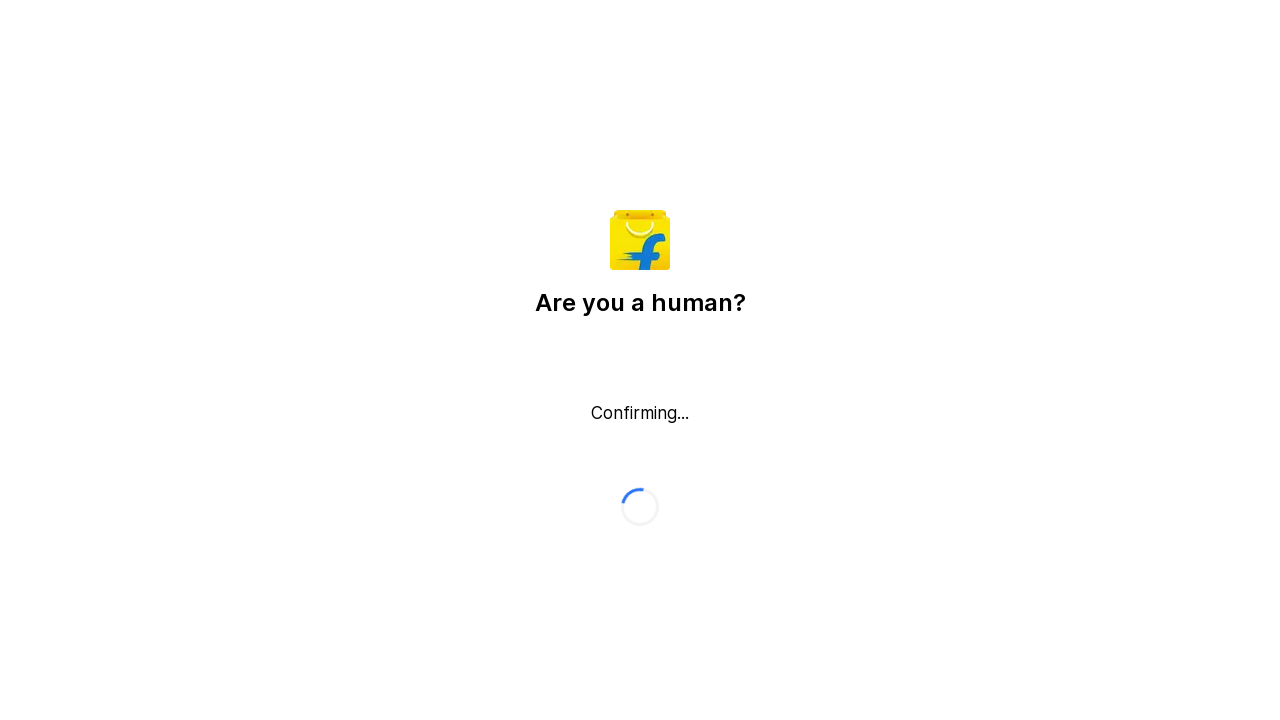